Tests checkbox functionality by selecting multiple checkboxes (Monday, Saturday, Sunday) and then unchecking them if they are checked.

Starting URL: https://testautomationpractice.blogspot.com/

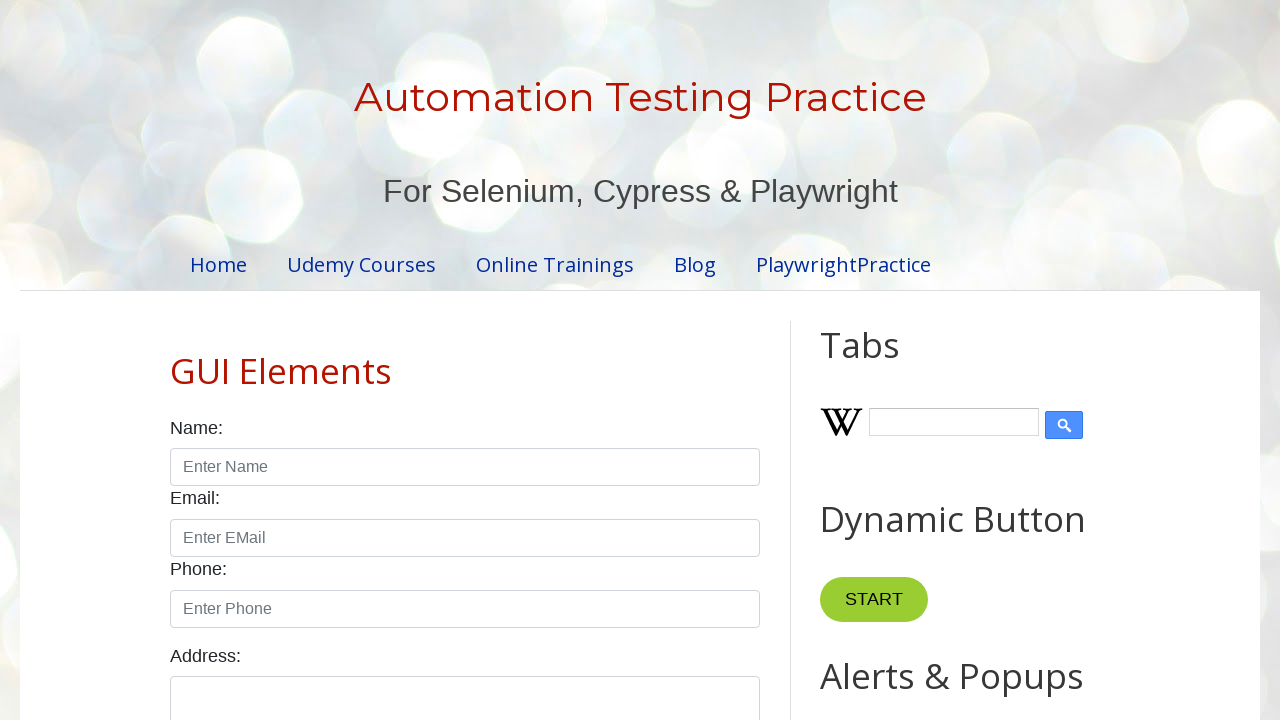

Checked checkbox at //input[@id='monday'] at (272, 360) on //input[@id='monday']
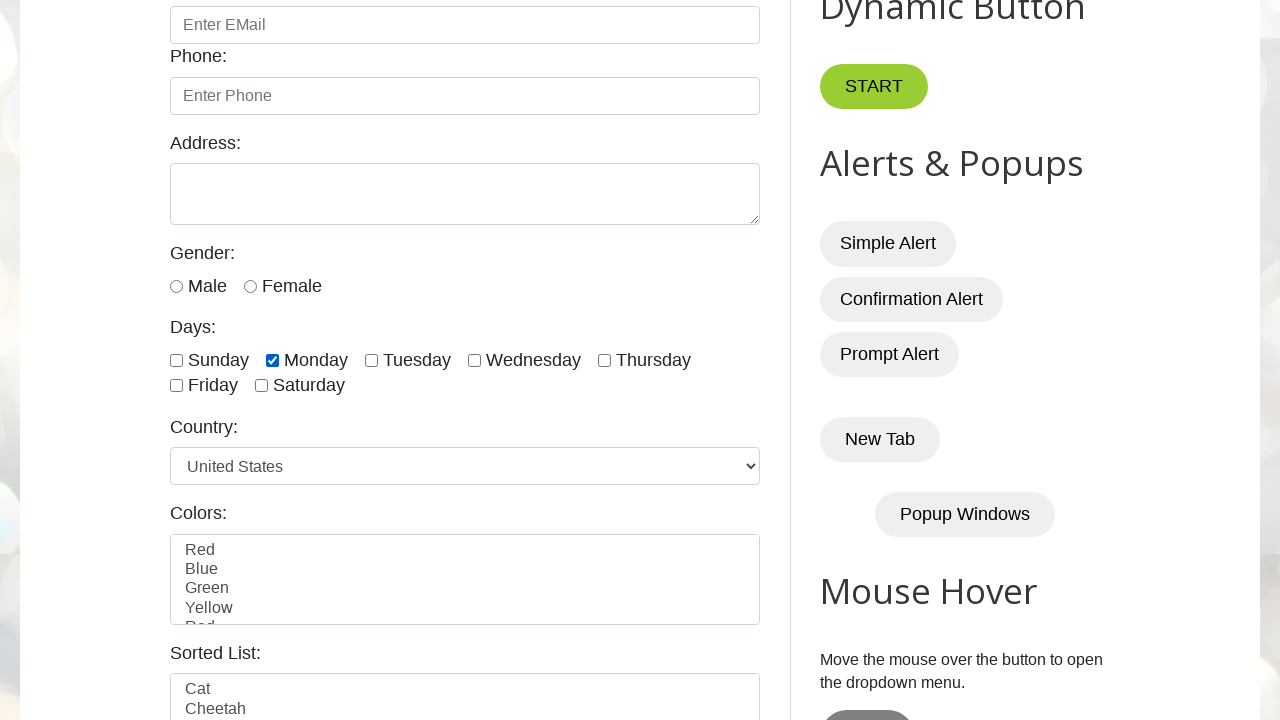

Checked checkbox at //input[@id='saturday'] at (262, 386) on //input[@id='saturday']
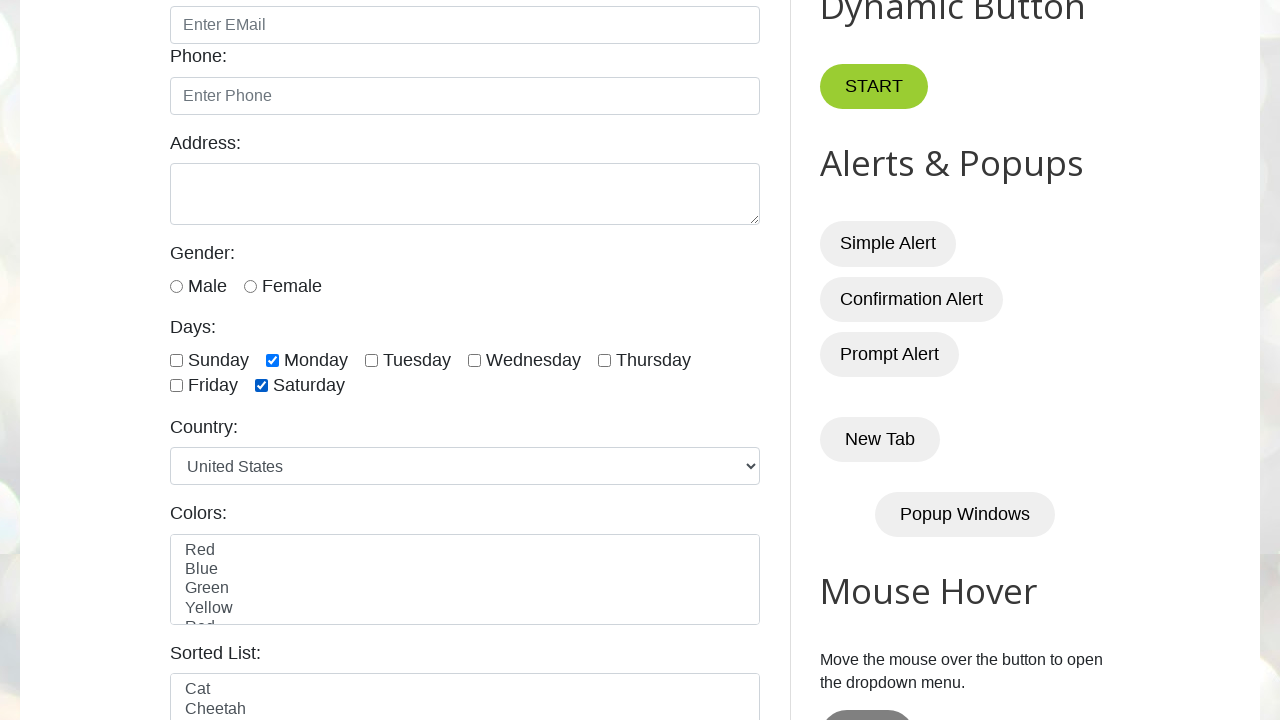

Checked checkbox at //input[@id='sunday'] at (176, 360) on //input[@id='sunday']
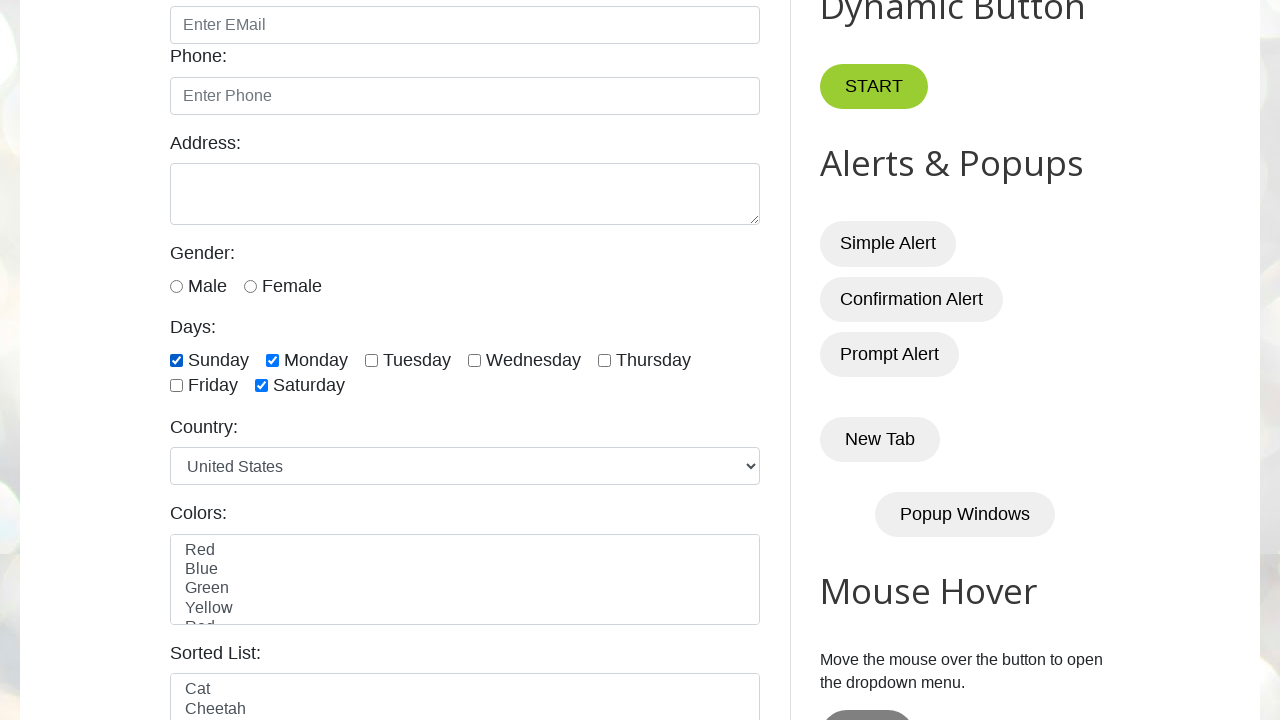

Verified checkbox at //input[@id='monday'] is checked
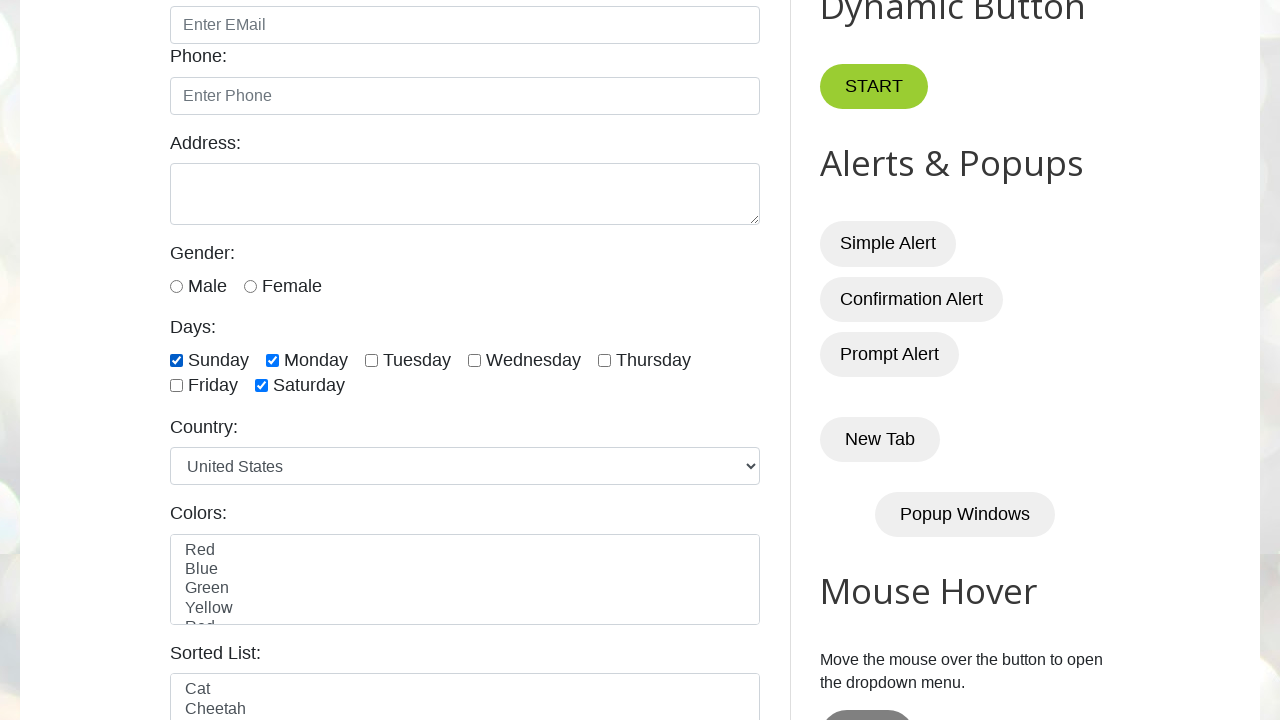

Unchecked checkbox at //input[@id='monday'] at (272, 360) on //input[@id='monday']
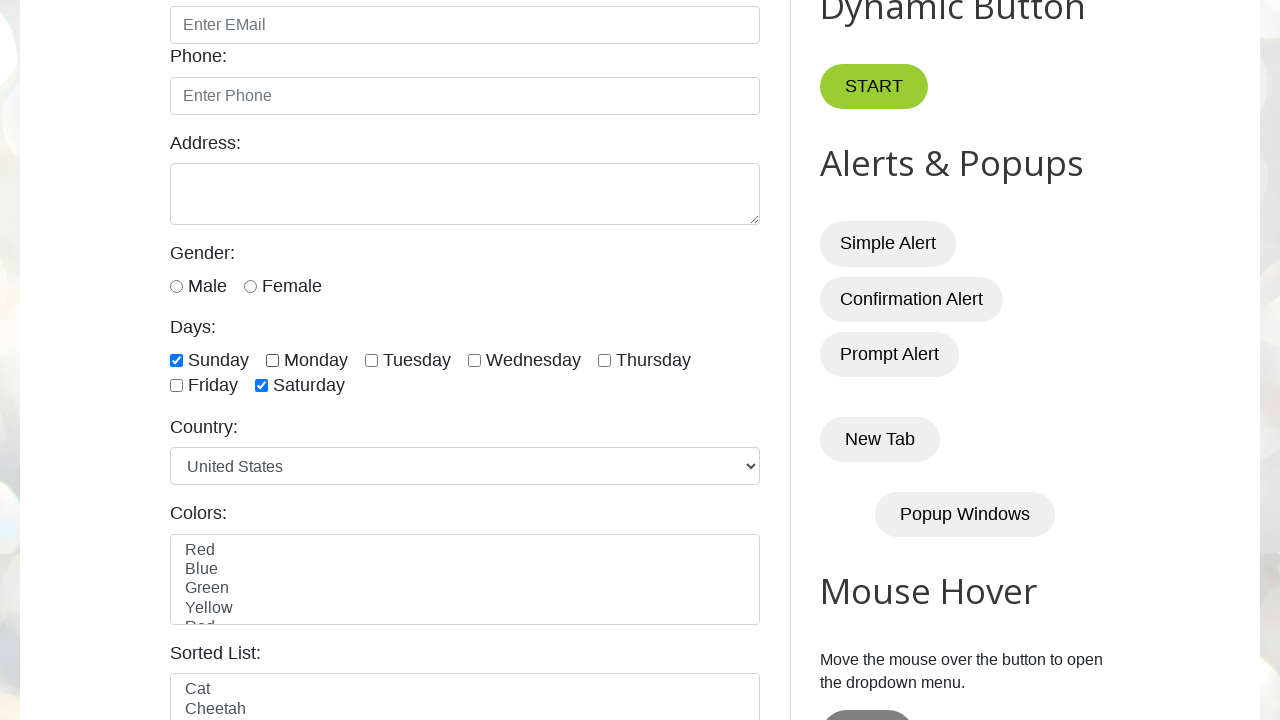

Verified checkbox at //input[@id='saturday'] is checked
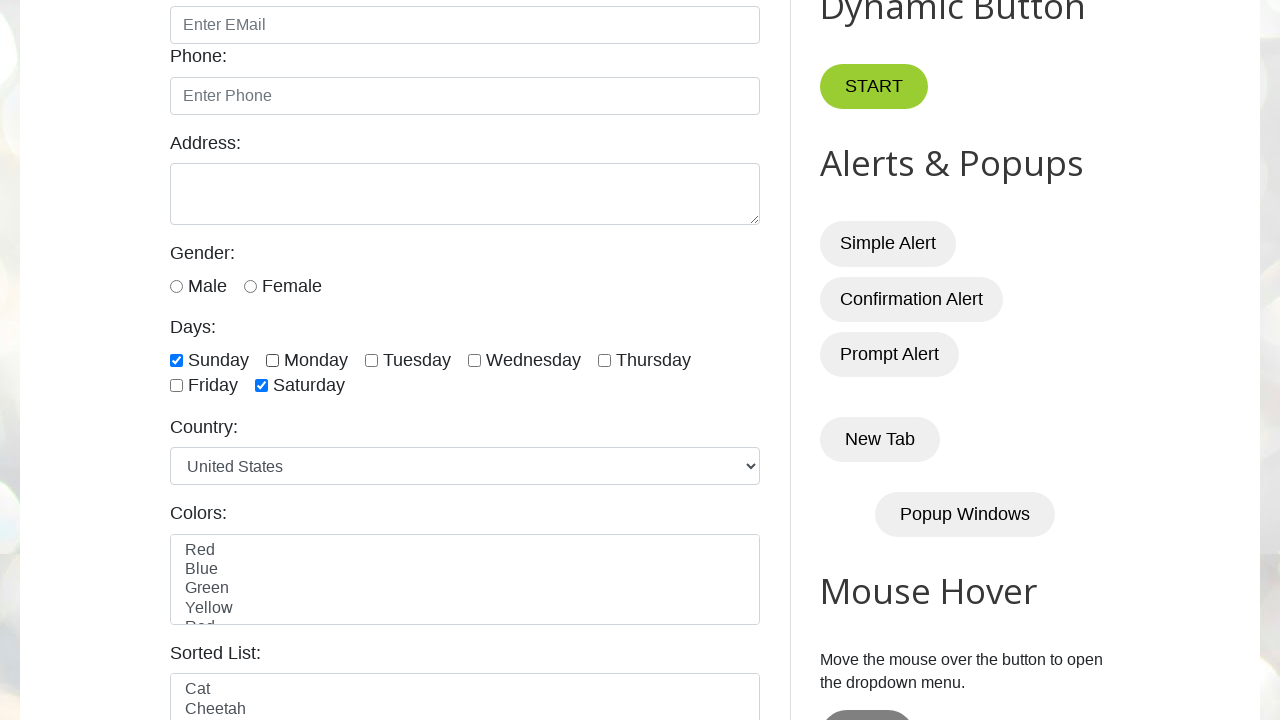

Unchecked checkbox at //input[@id='saturday'] at (262, 386) on //input[@id='saturday']
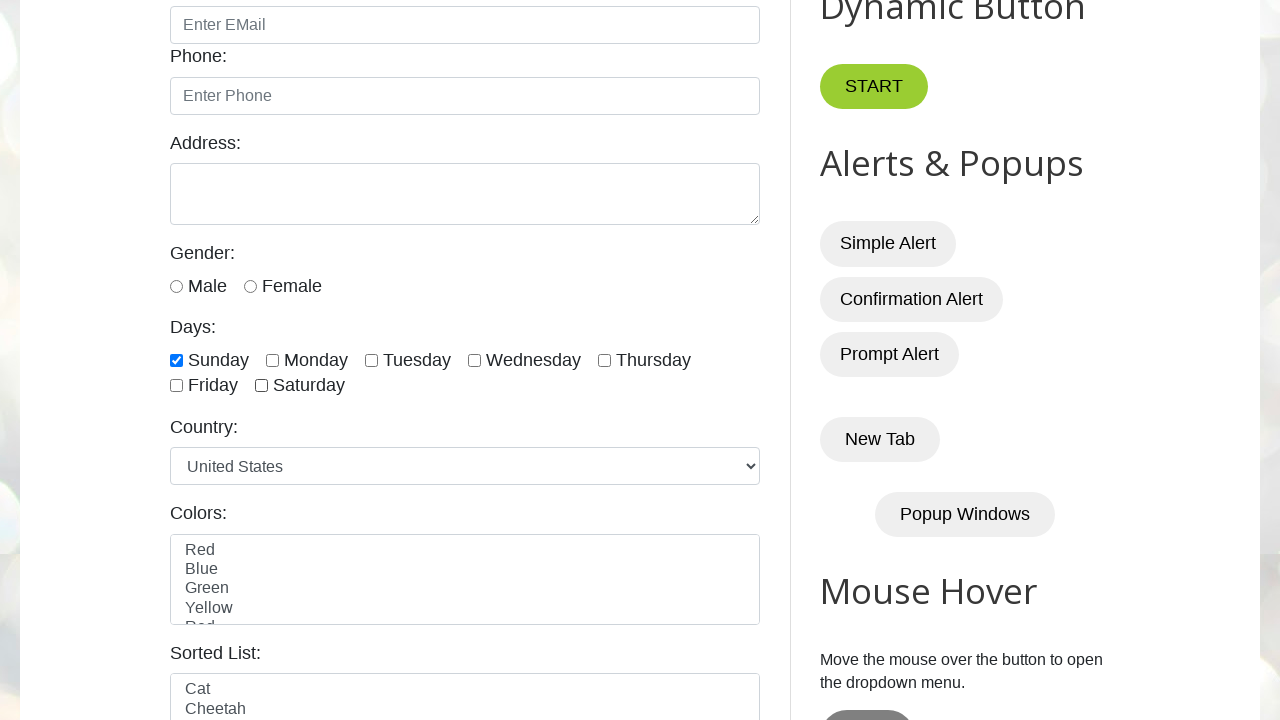

Verified checkbox at //input[@id='sunday'] is checked
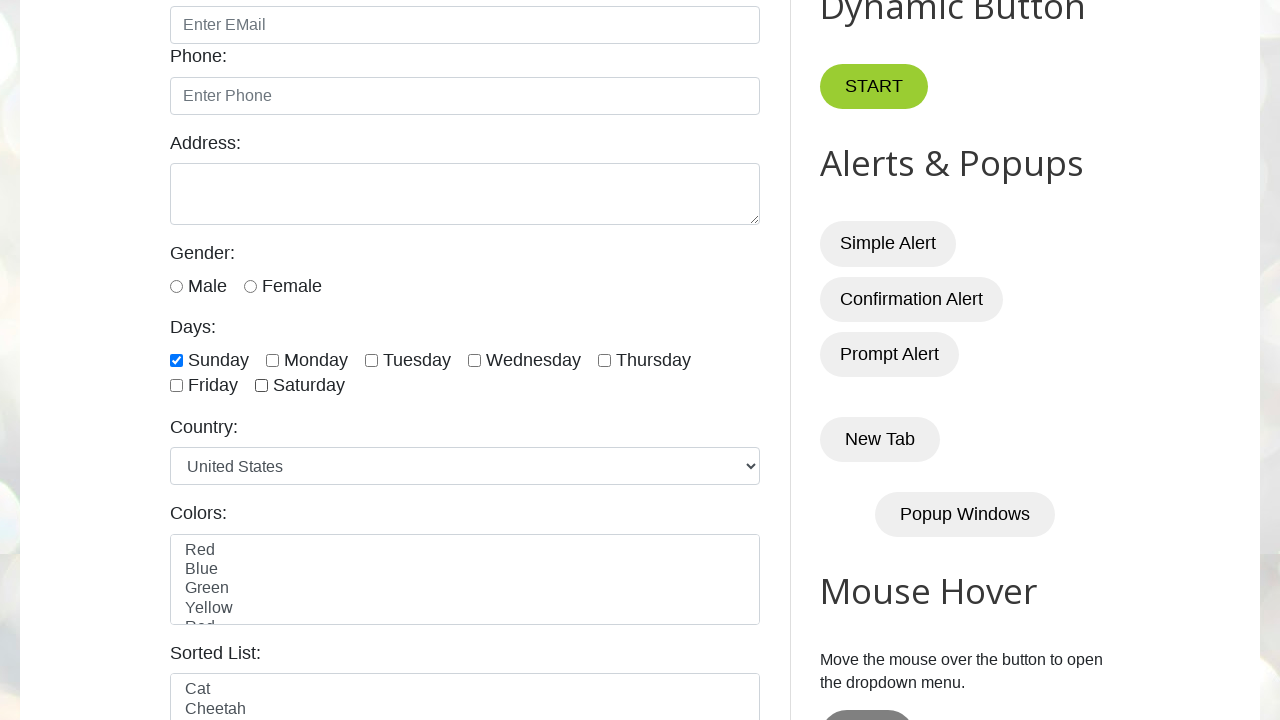

Unchecked checkbox at //input[@id='sunday'] at (176, 360) on //input[@id='sunday']
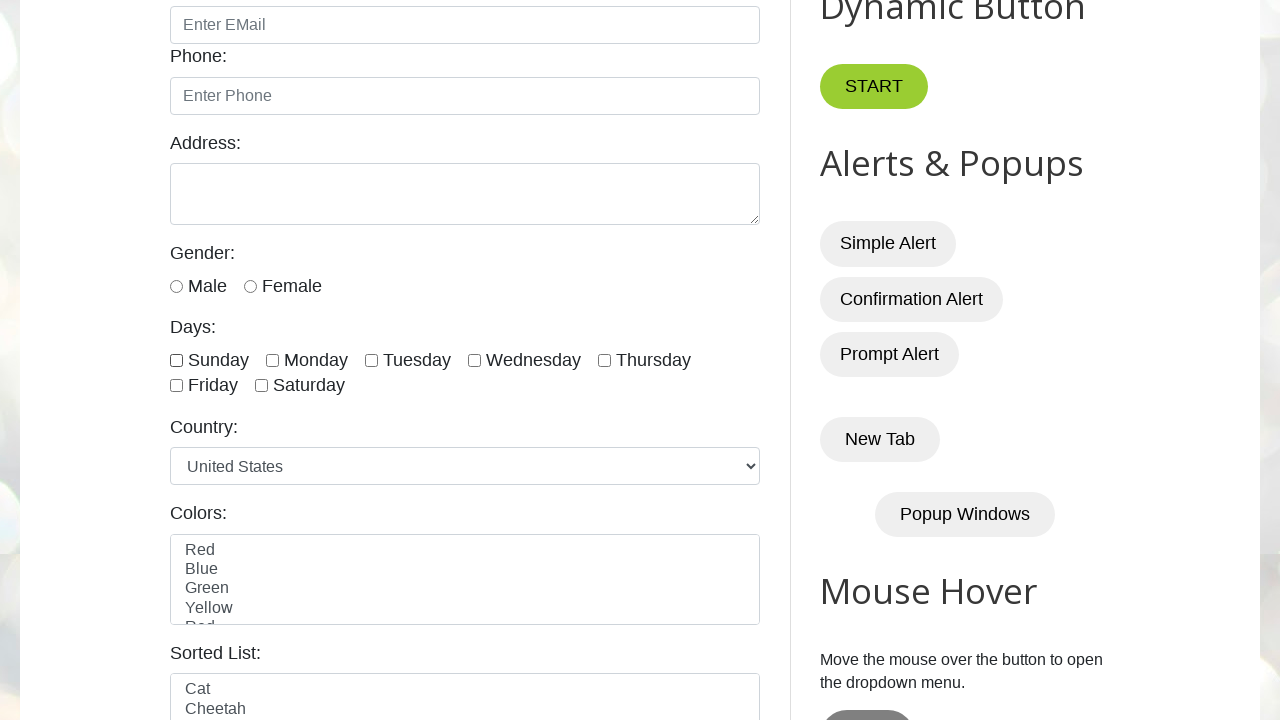

Waited 2 seconds for visual confirmation
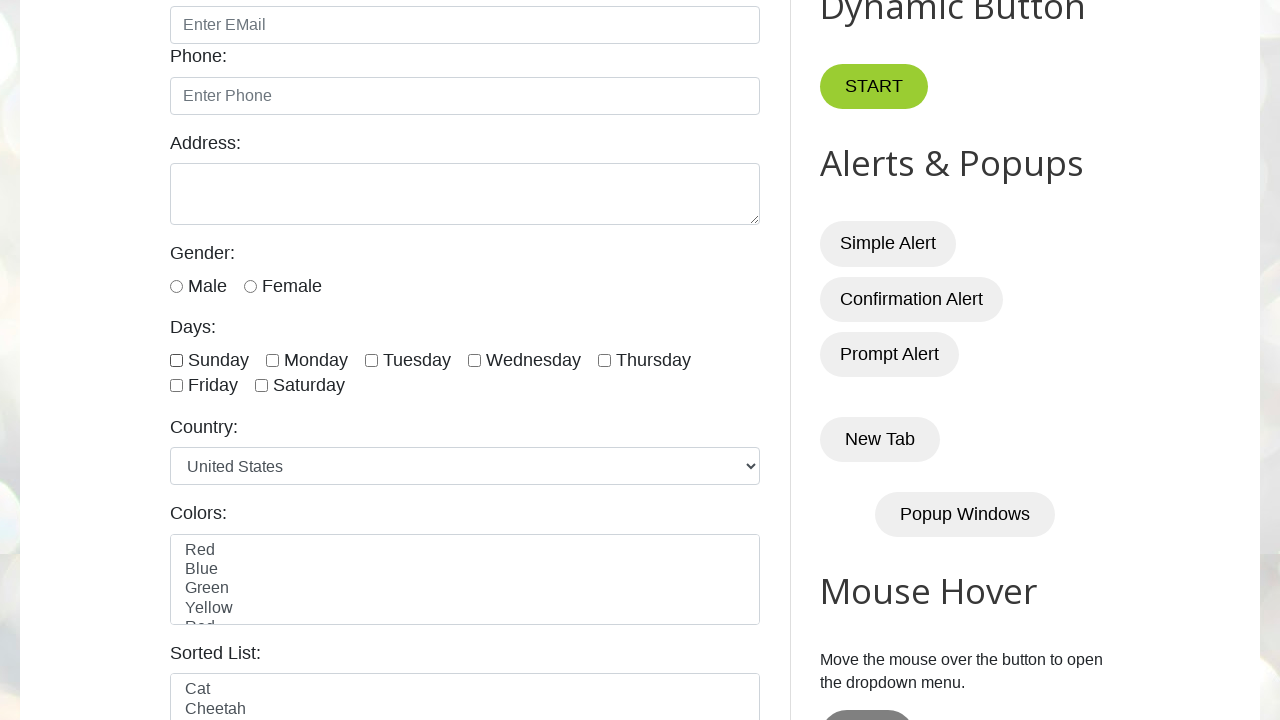

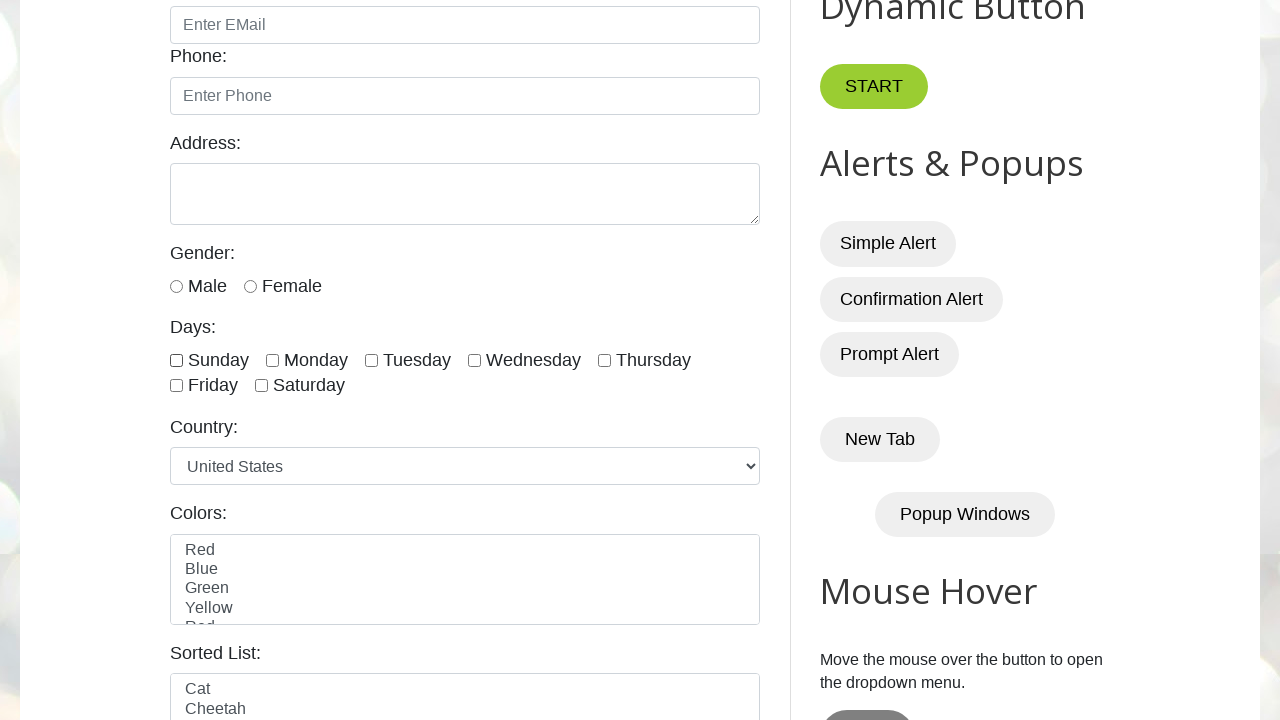